Tests a practice form by filling in personal details including first name, last name, selecting gender, experience level, date, profession, automation tool, and continent from a dropdown.

Starting URL: https://www.techlistic.com/p/selenium-practice-form.html

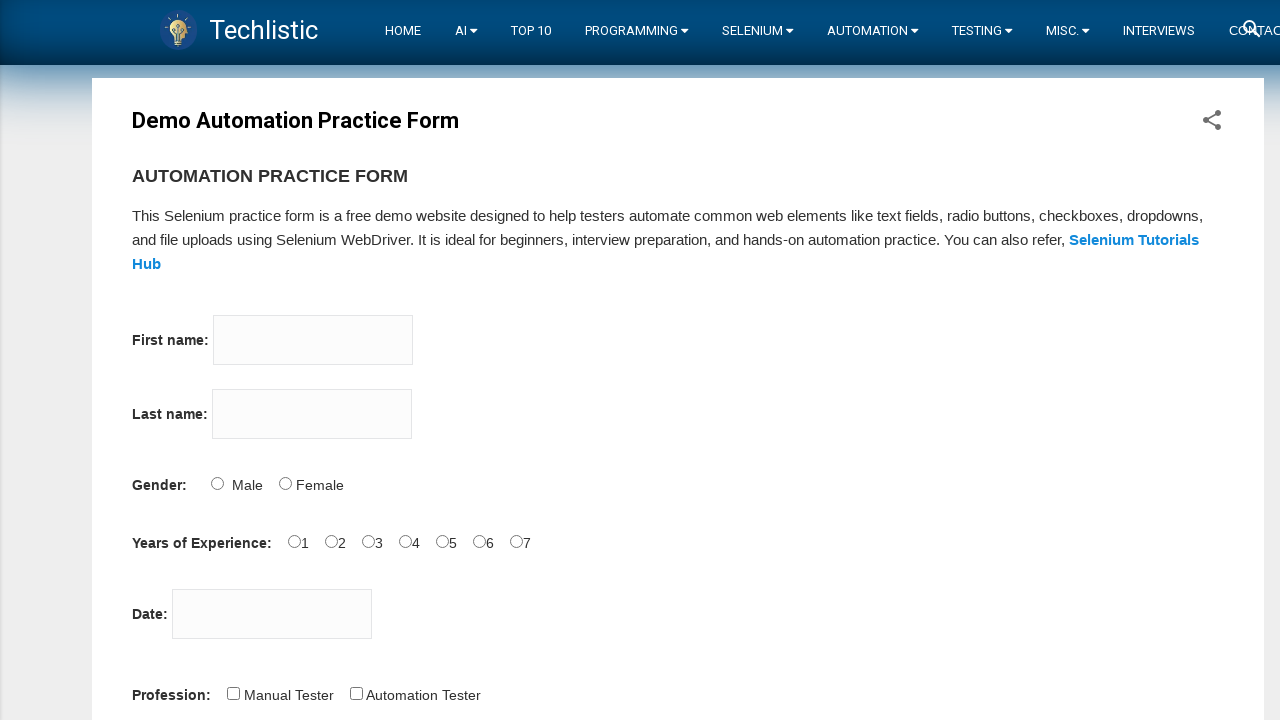

Filled first name field with 'ATHITHYAN' on (//input[@type='text'])[1]
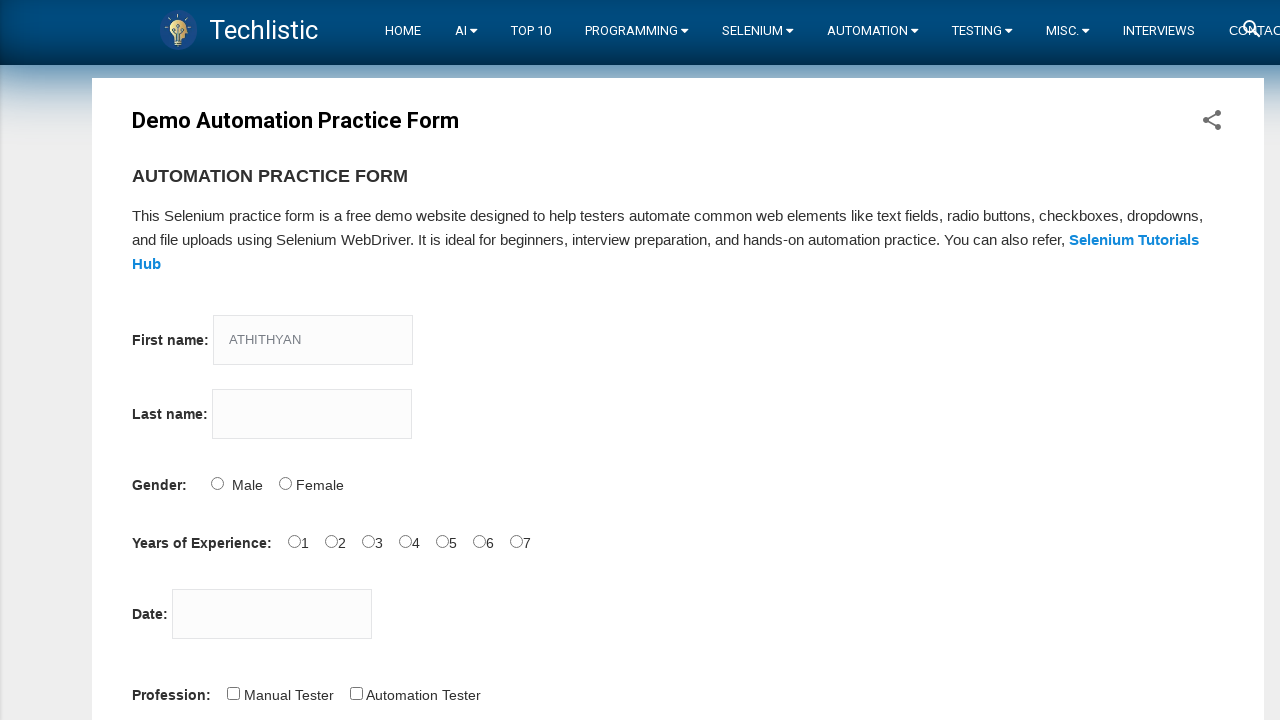

Filled last name field with 'V' on (//input[@type='text'])[2]
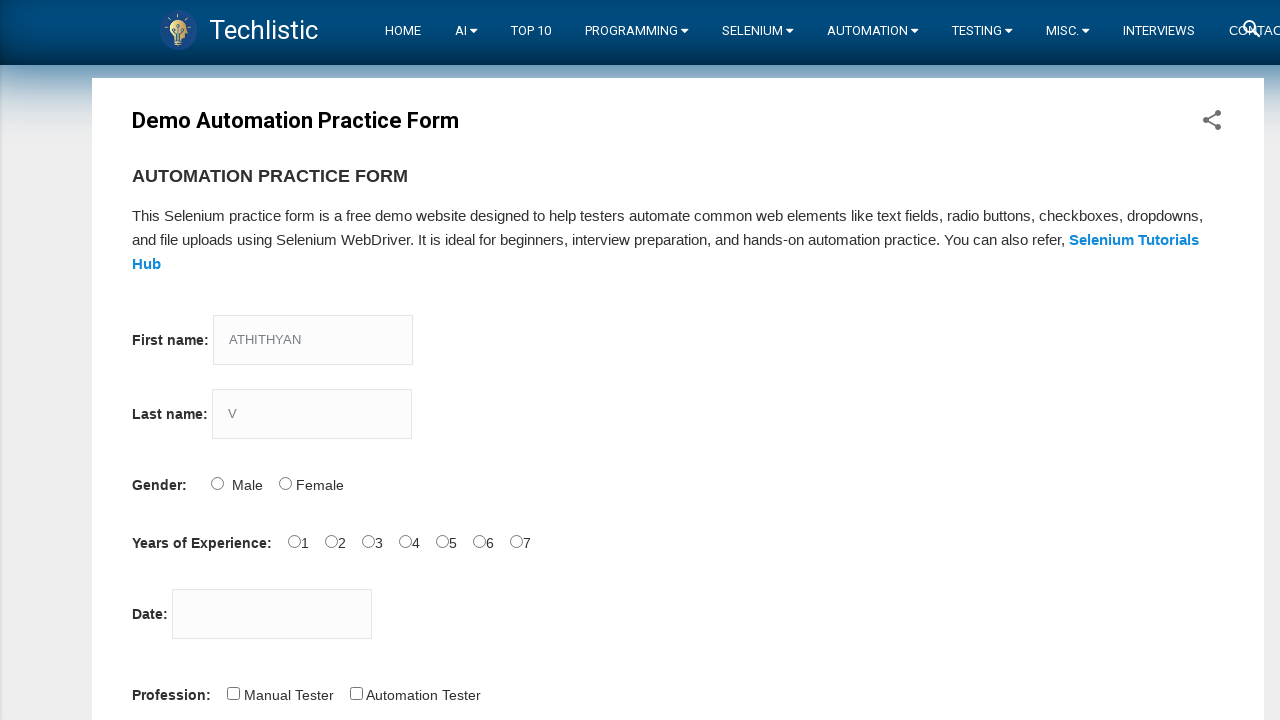

Selected Male gender radio button at (217, 483) on input[name='sex'][value='Male']
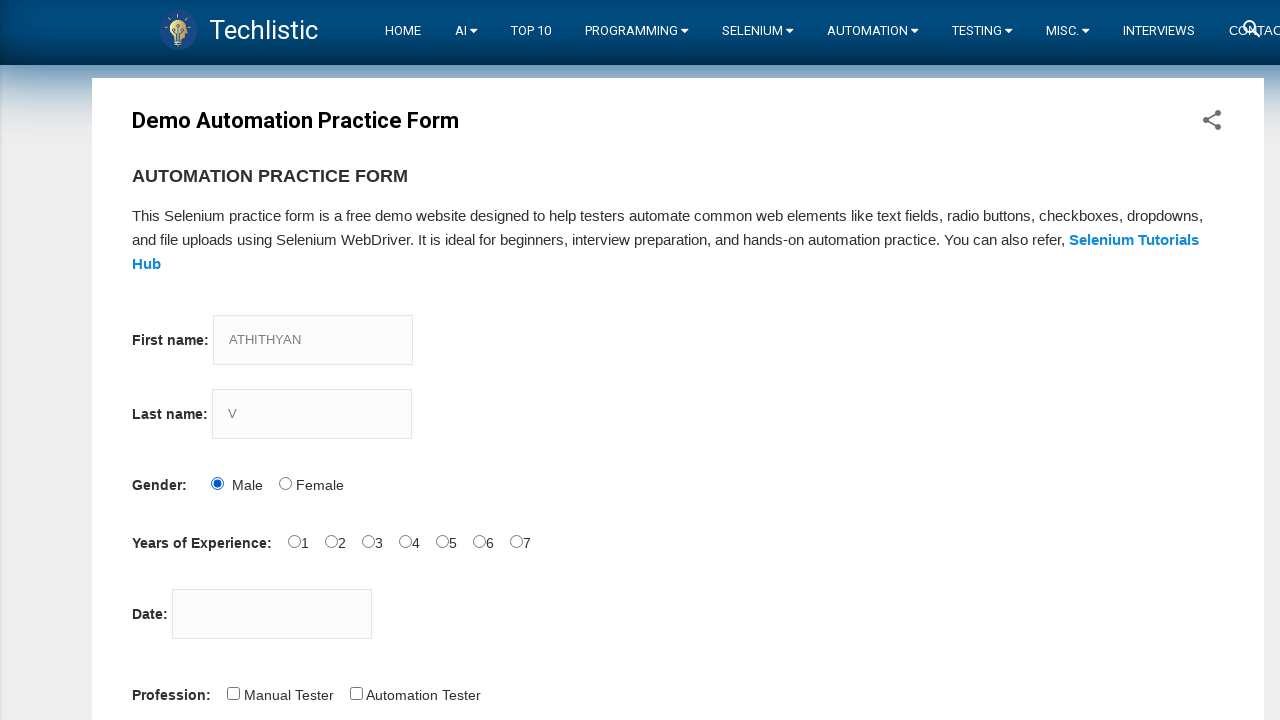

Selected 2 years experience radio button at (331, 541) on input[name='exp'][value='2']
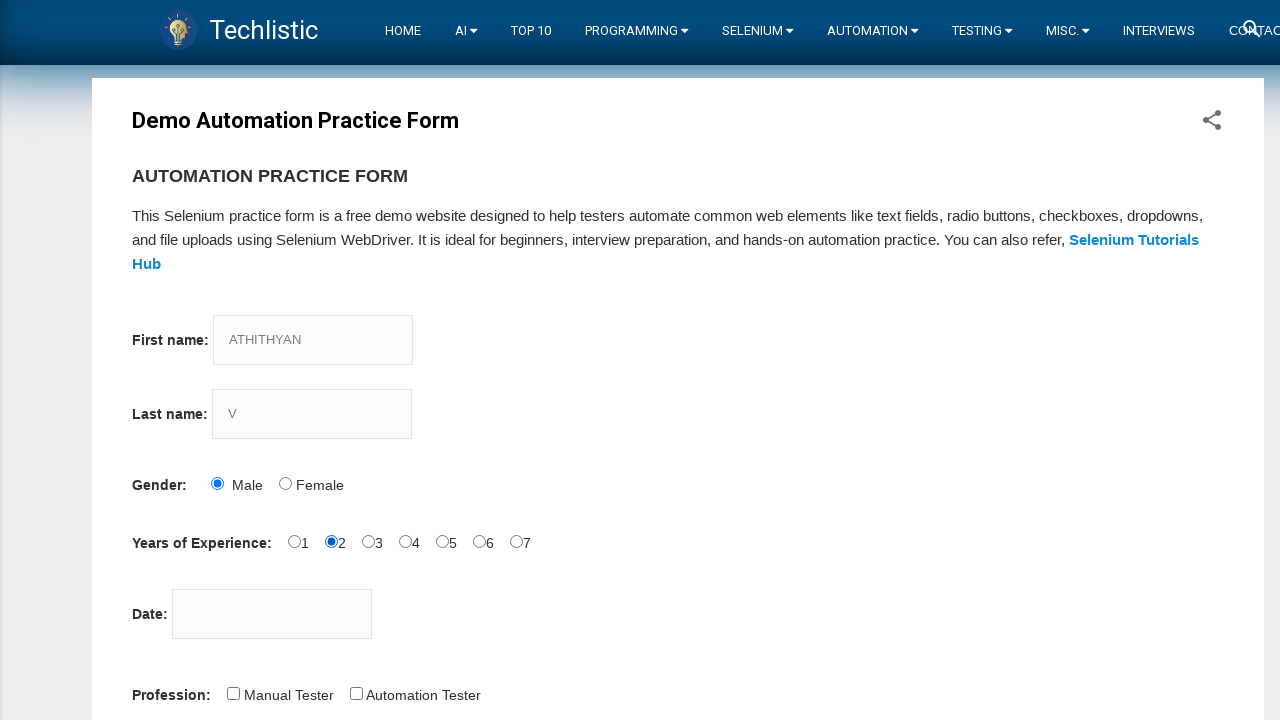

Filled date picker with '28/06/2025' on #datepicker
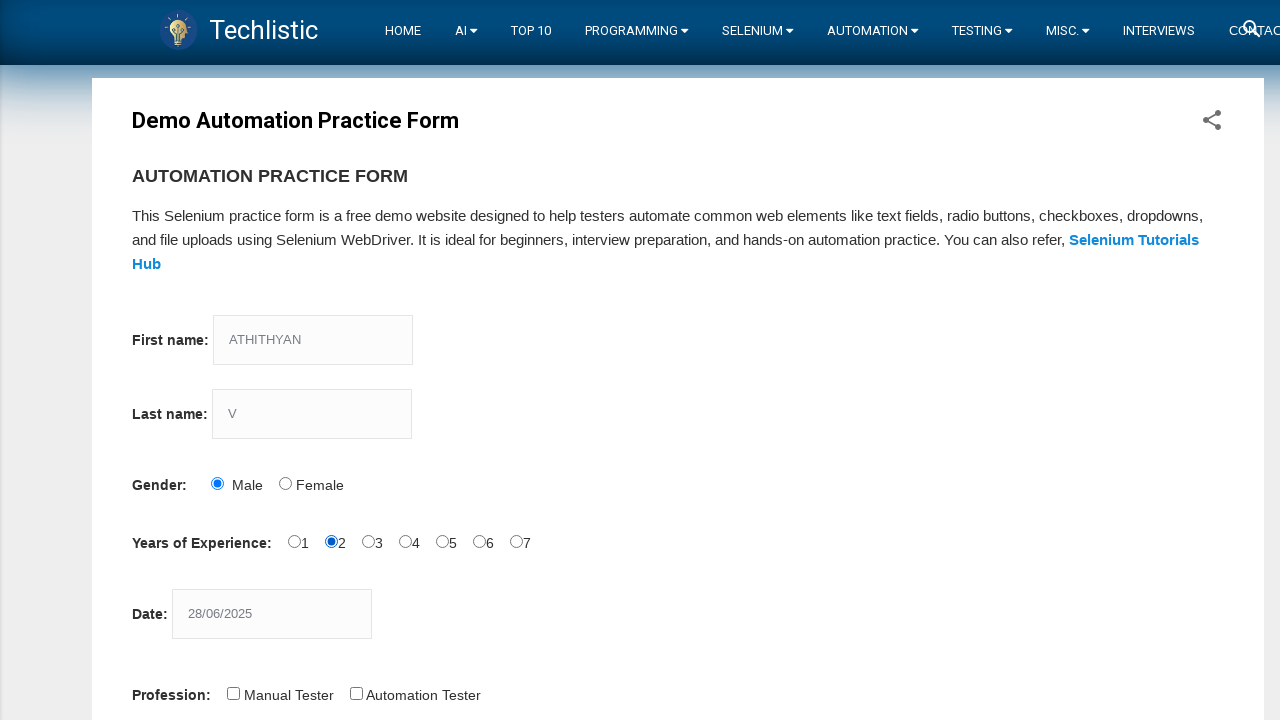

Selected first profession checkbox at (233, 693) on (//input[@name='profession'])[1]
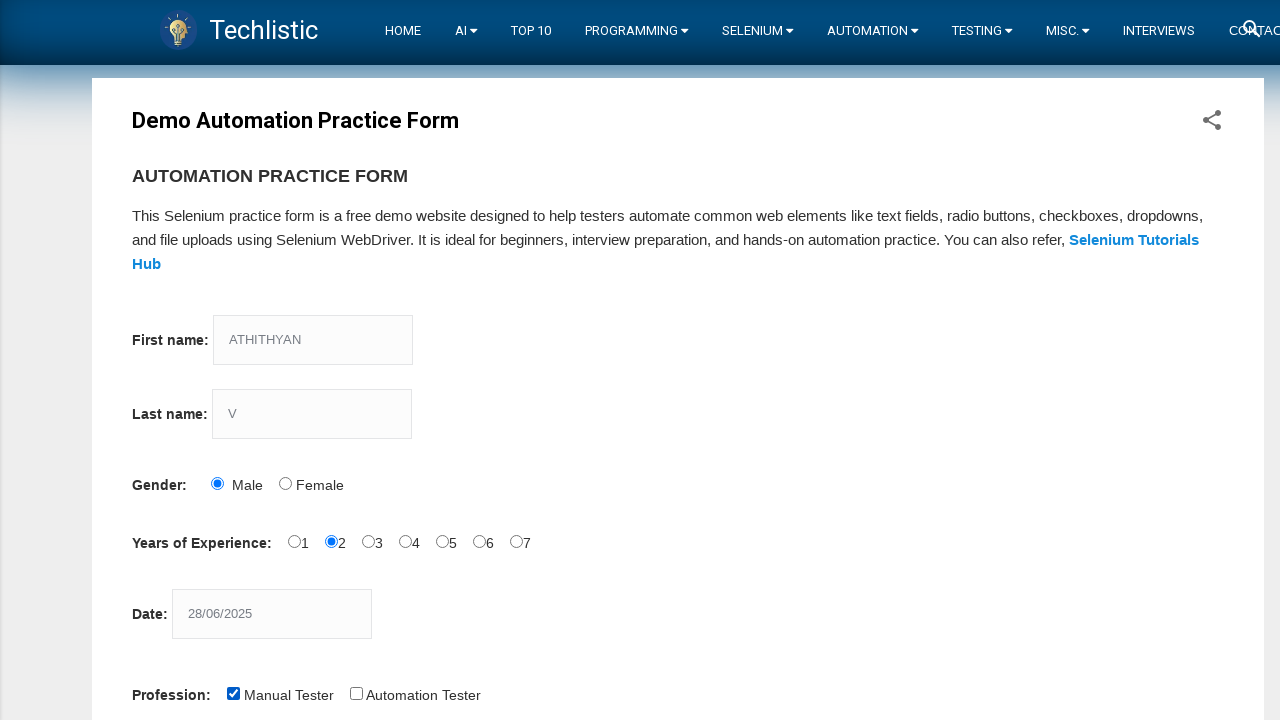

Selected third automation tool checkbox at (446, 360) on (//input[@name='tool'])[3]
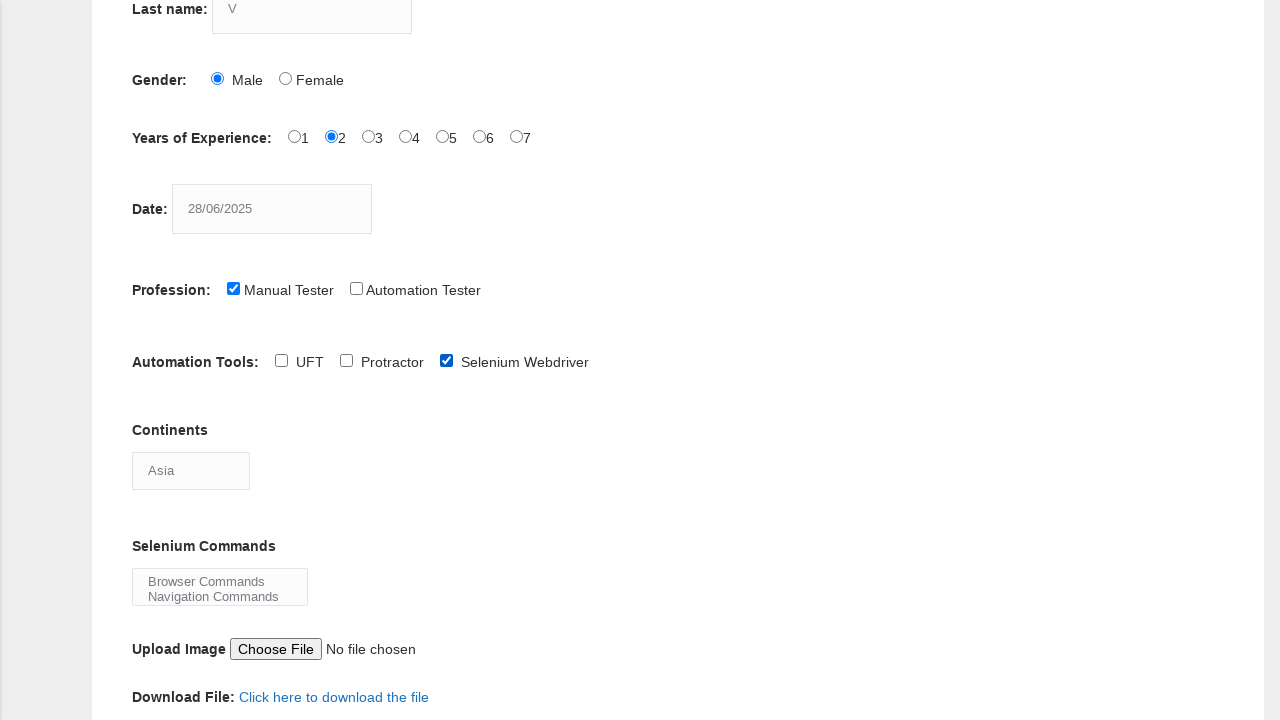

Selected Europe from continents dropdown on #continents
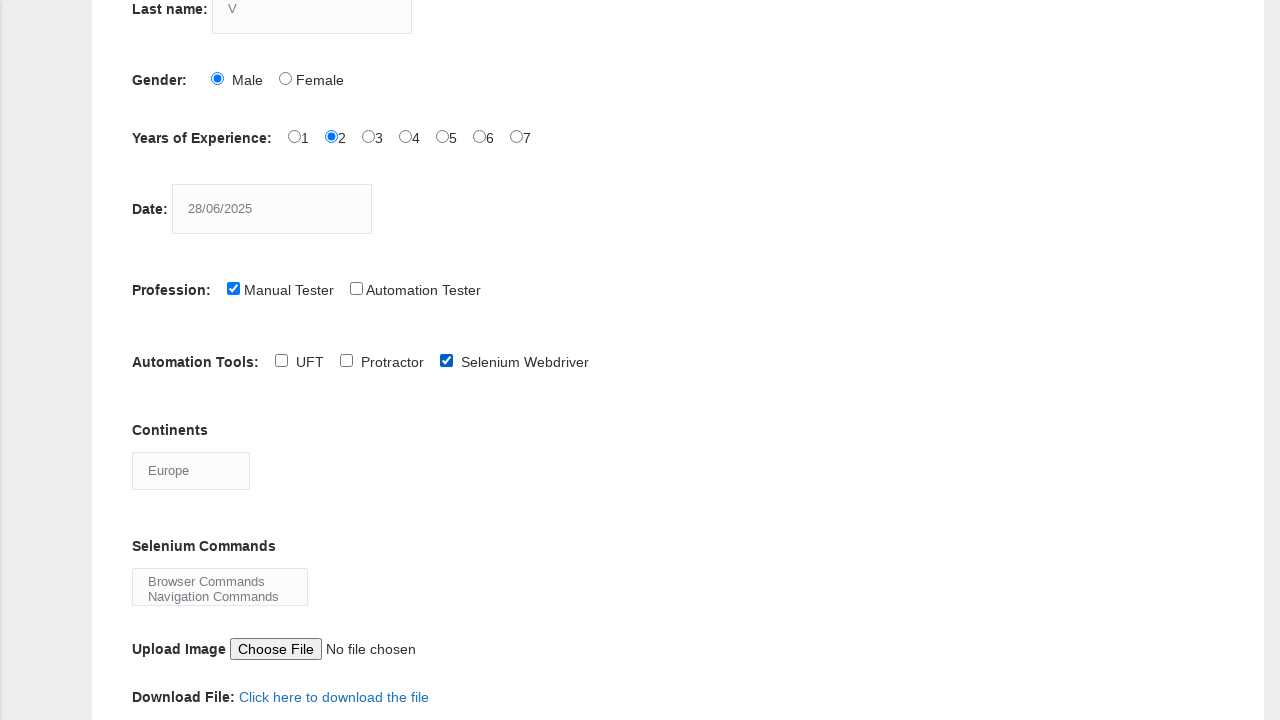

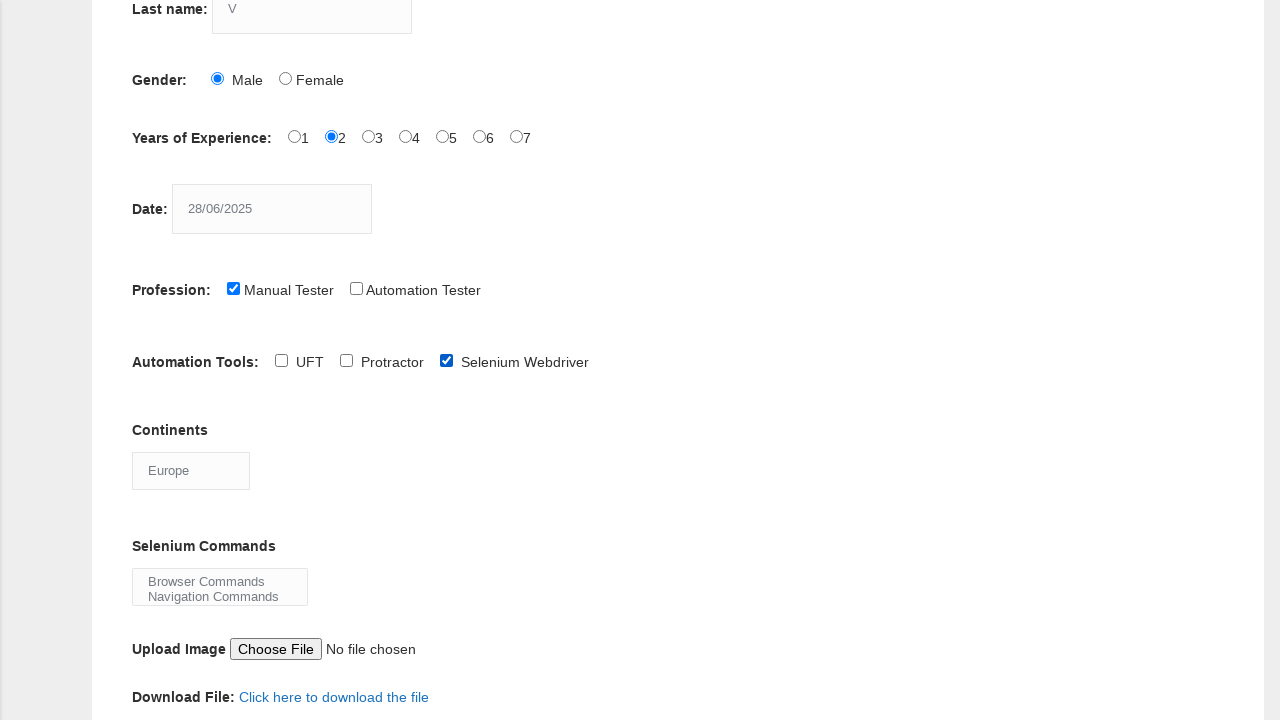